Clicks on letter B link and verifies that results start with letter B

Starting URL: https://www.99-bottles-of-beer.net/abc.html

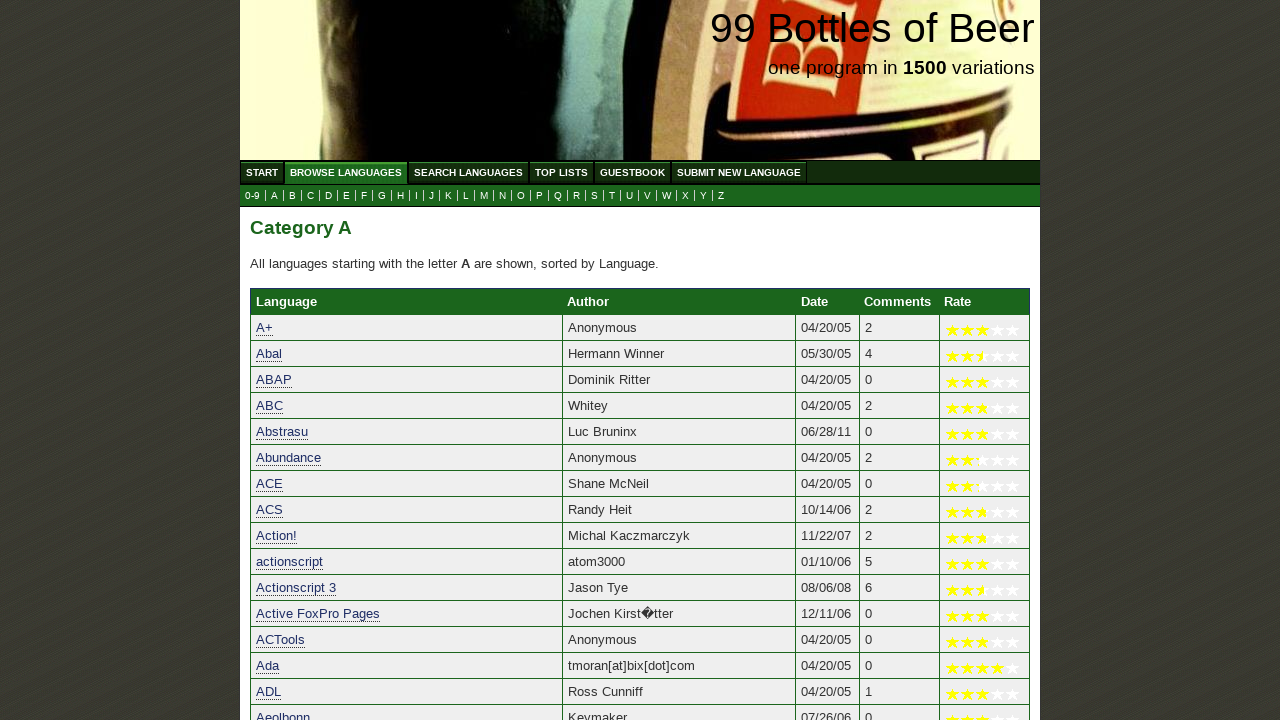

Clicked on letter B link at (292, 196) on xpath=//a[@href='b.html']
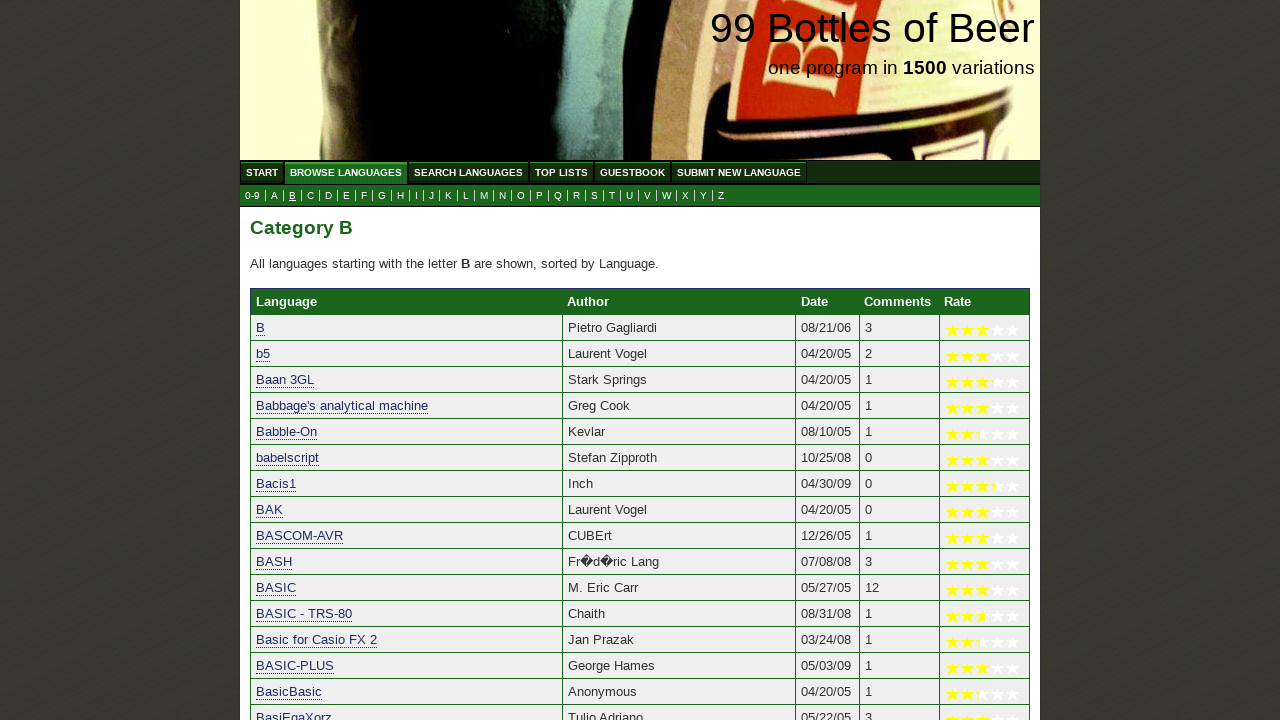

Results loaded - entries starting with letter B are displayed
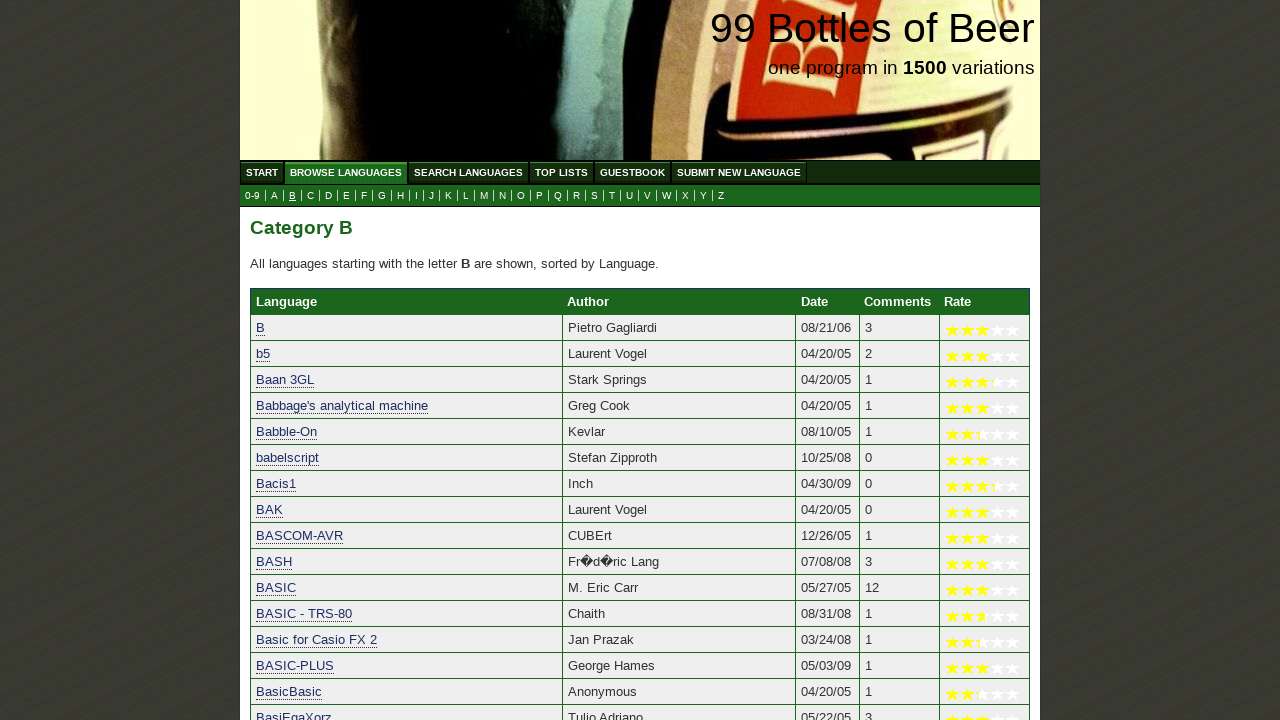

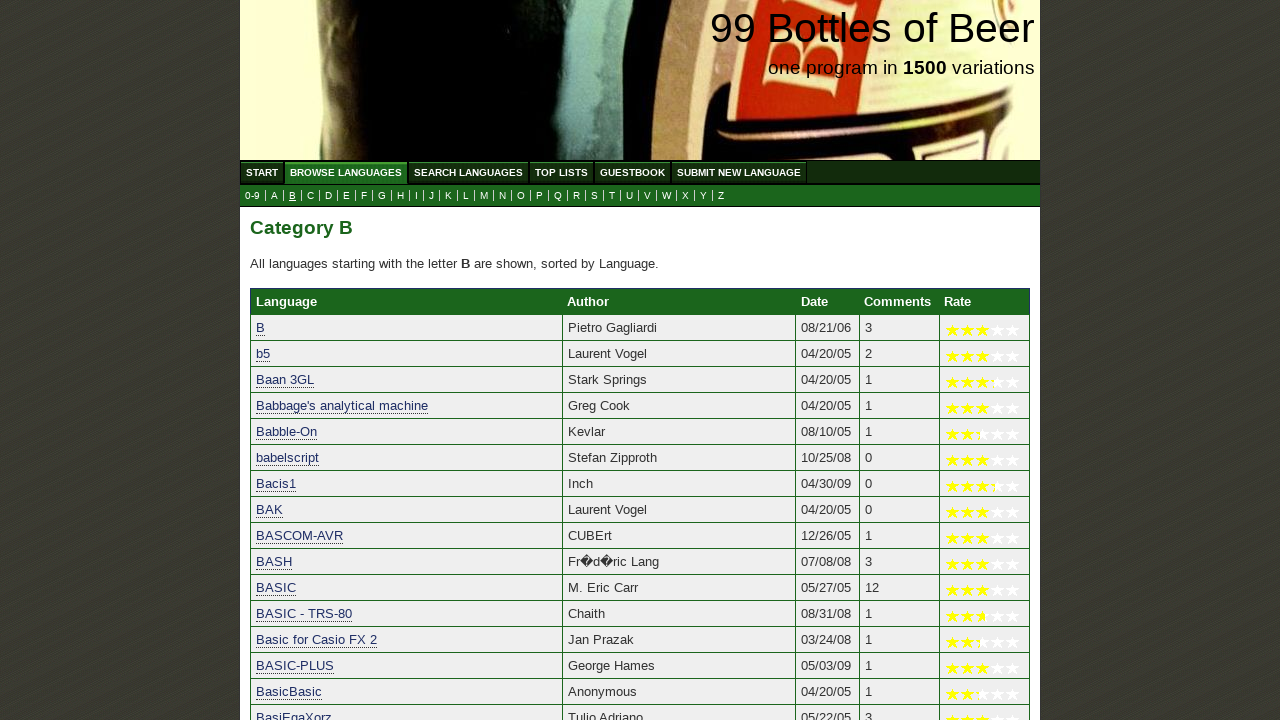